Tests A/B test opt-out functionality by verifying the page is in an A/B test group, then adding an opt-out cookie and confirming the page shows "No A/B Test" after refresh

Starting URL: http://the-internet.herokuapp.com/abtest

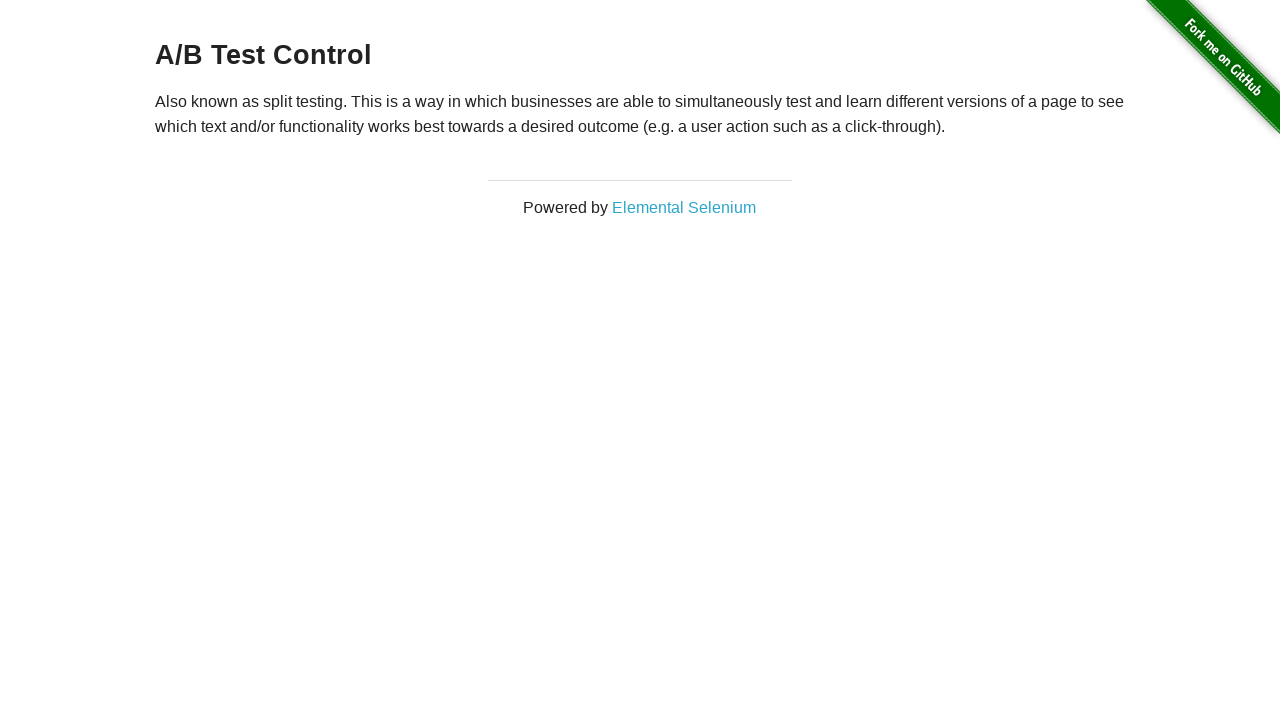

Located the h3 heading element
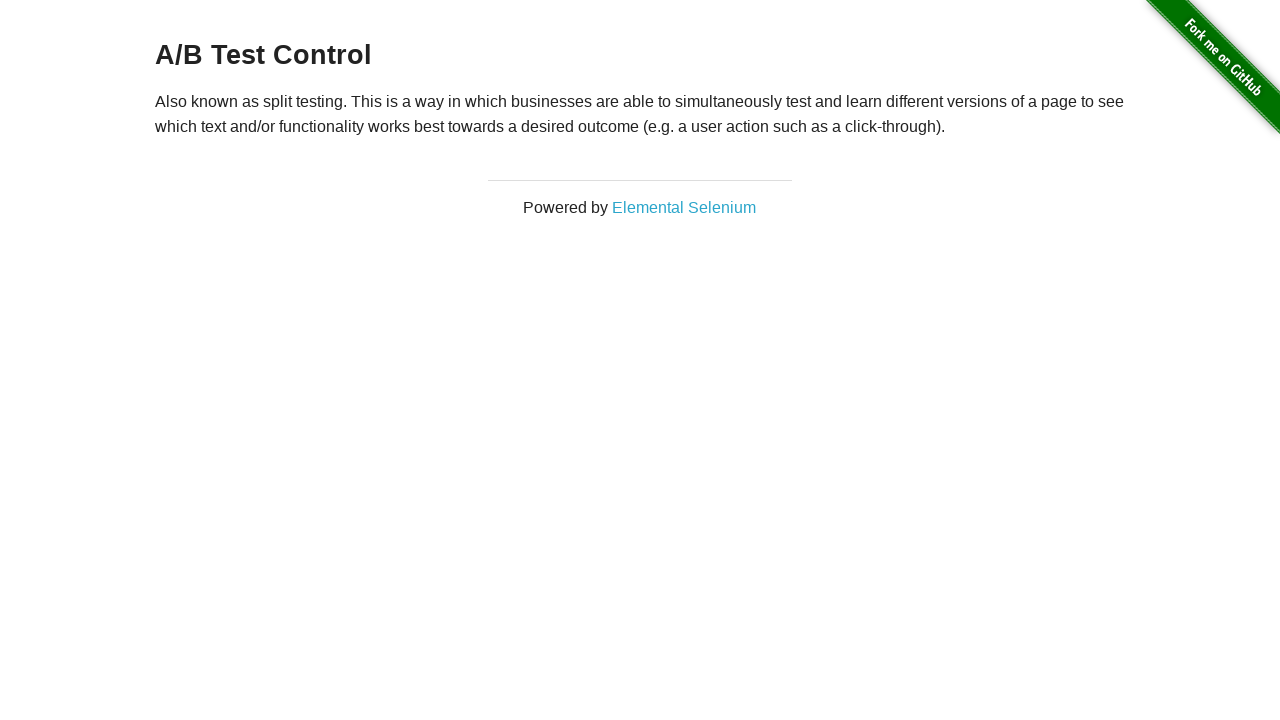

Retrieved h3 heading text content
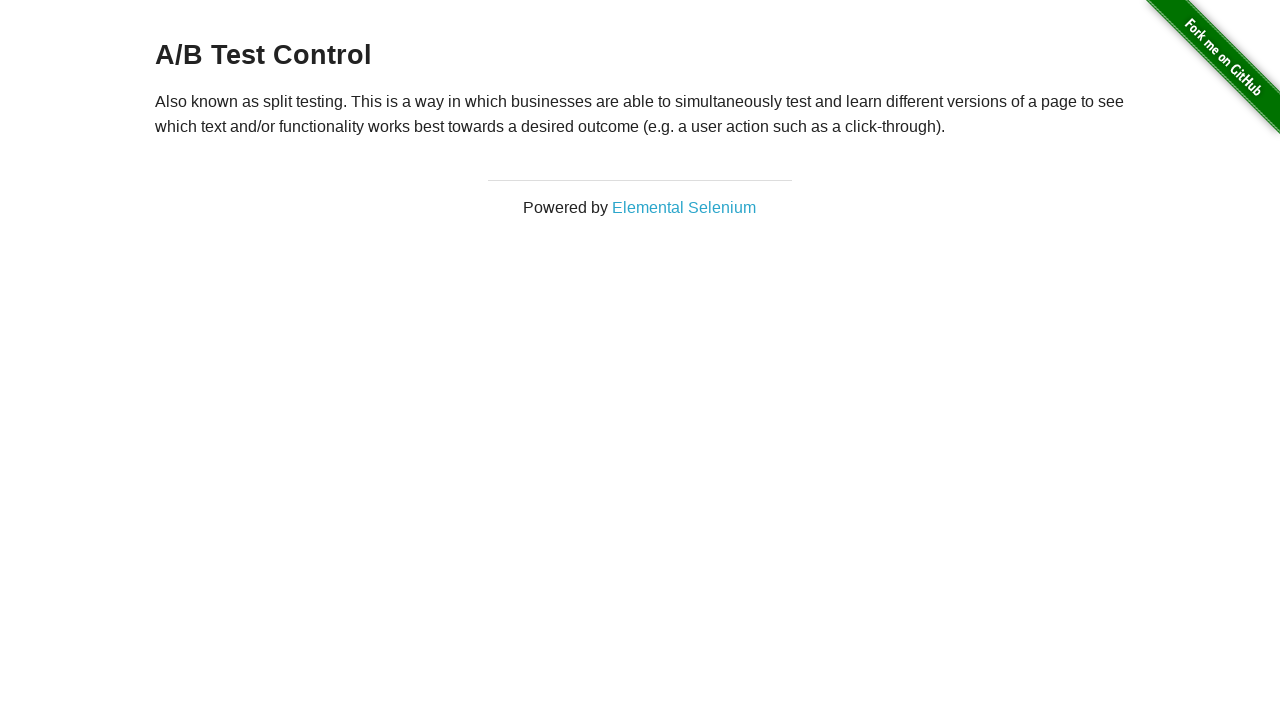

Verified page is in A/B test group: A/B Test Control
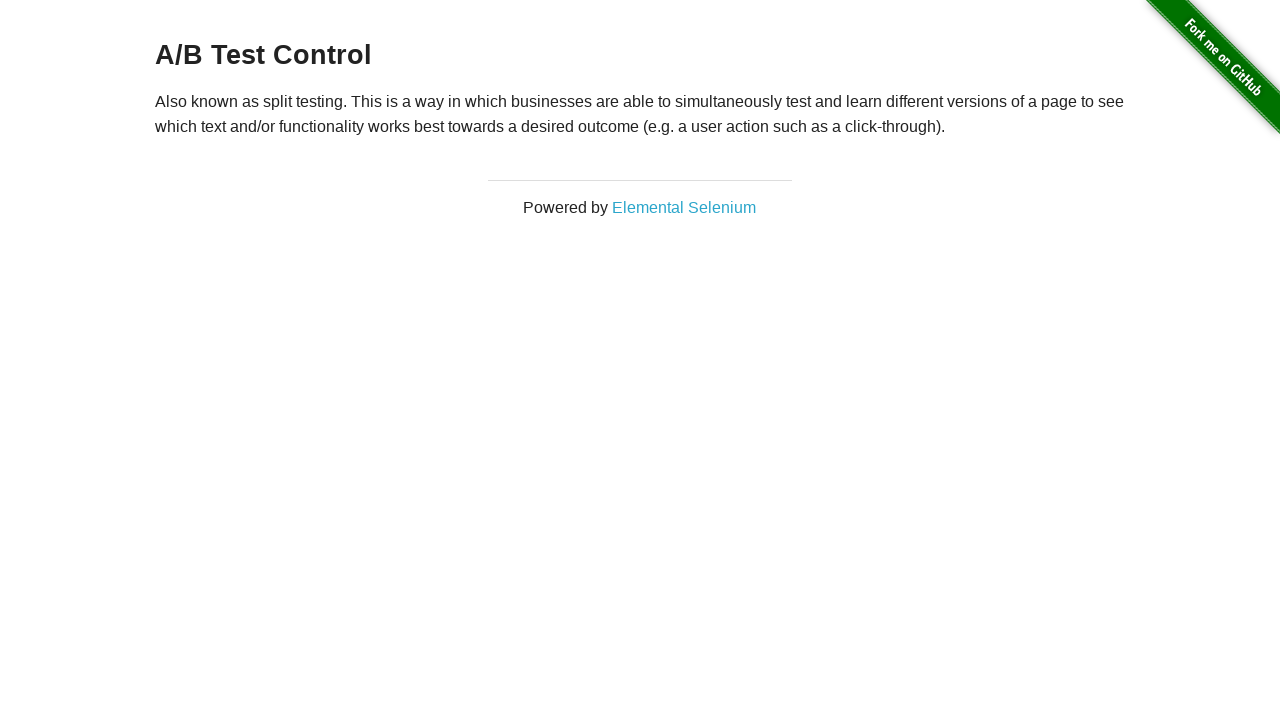

Added optimizelyOptOut cookie to context
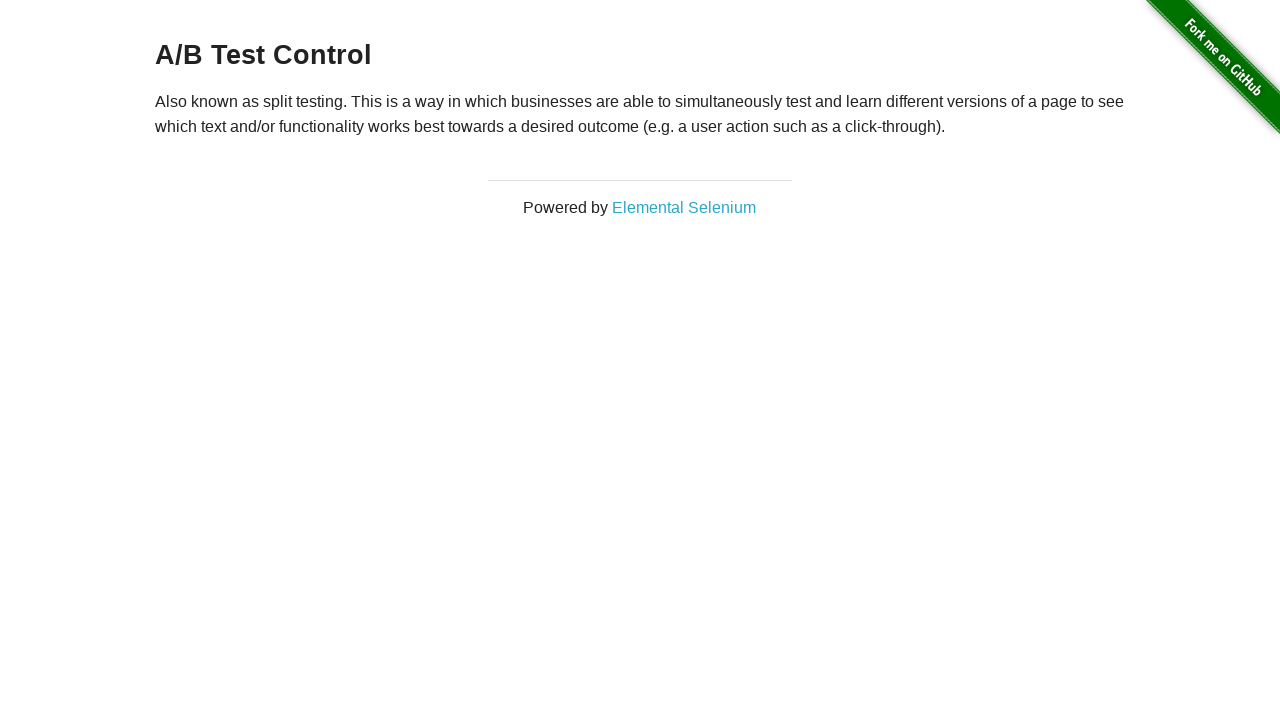

Reloaded the page to apply opt-out cookie
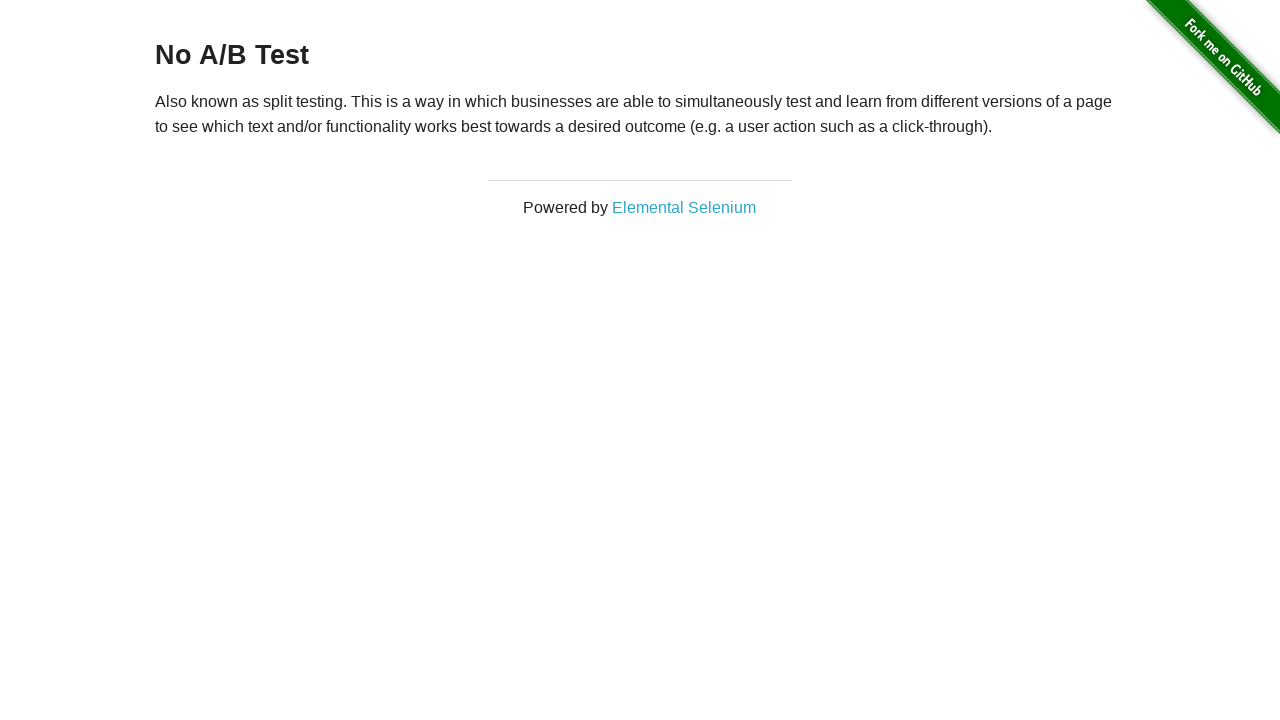

Retrieved h3 heading text after page reload
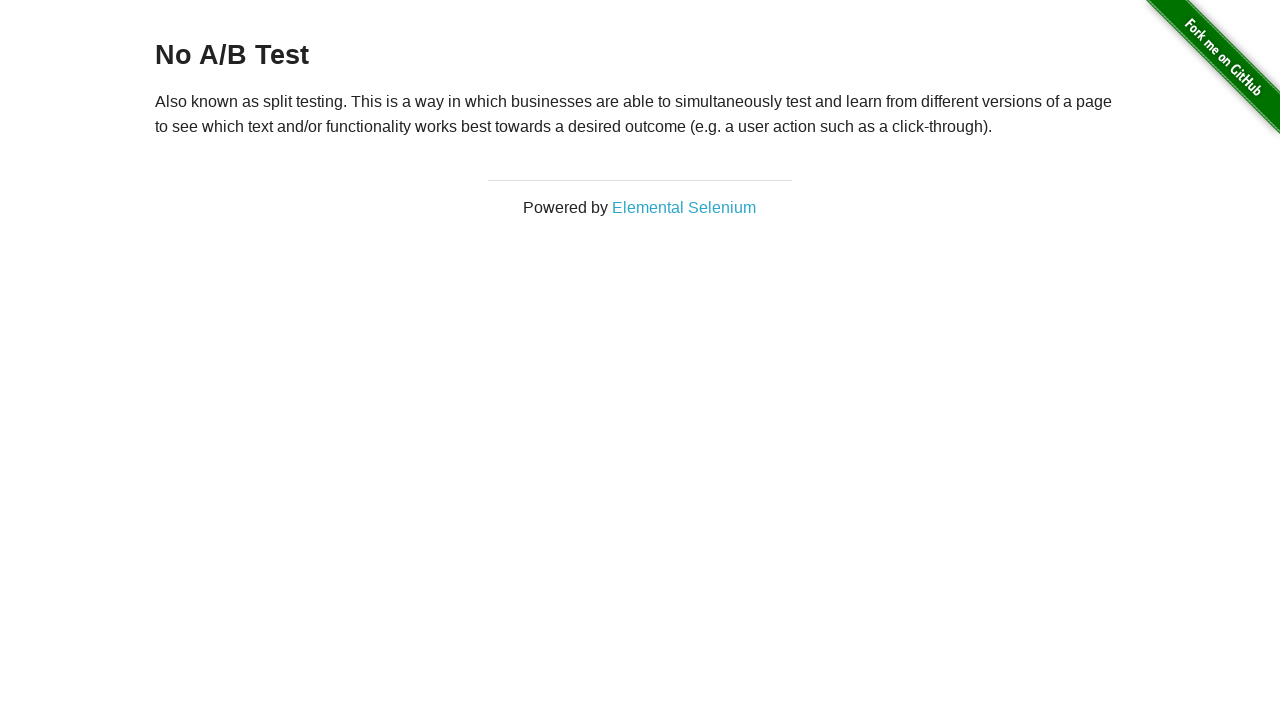

Verified page now displays 'No A/B Test' after opt-out
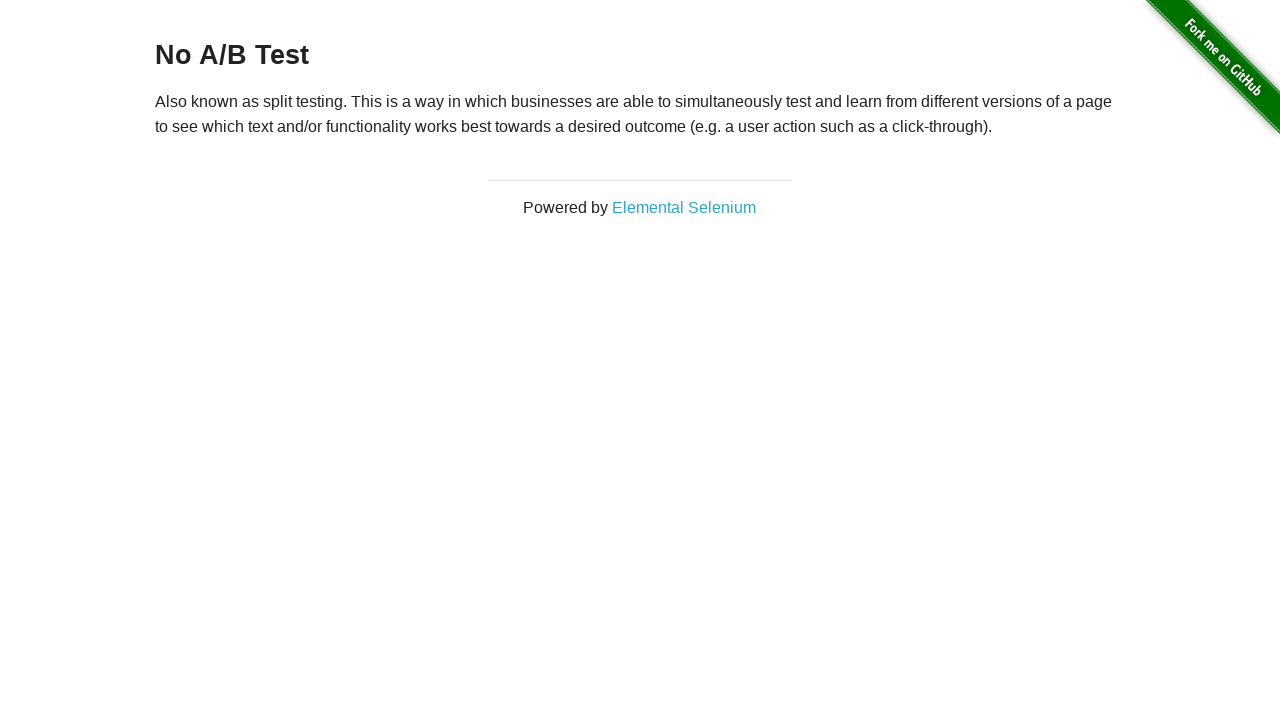

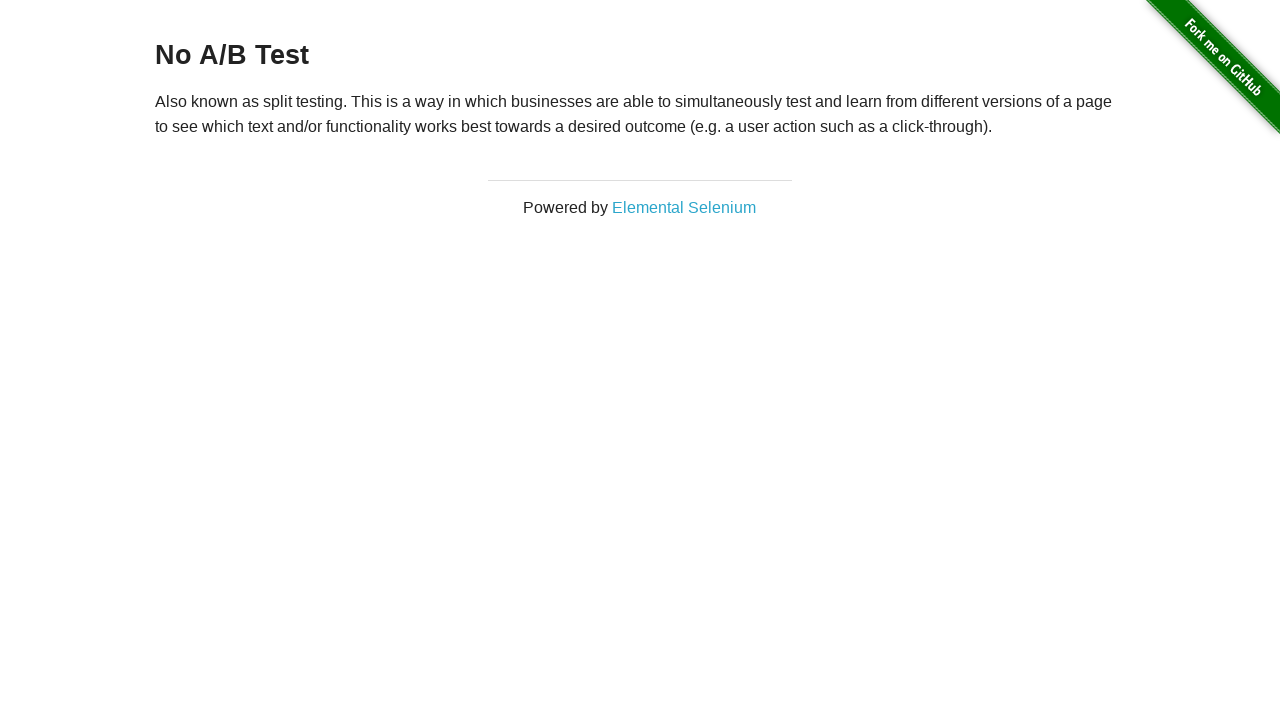